Tests multiple window handling by opening new windows, switching between them, and performing actions in each window

Starting URL: https://demo.automationtesting.in/Windows.html

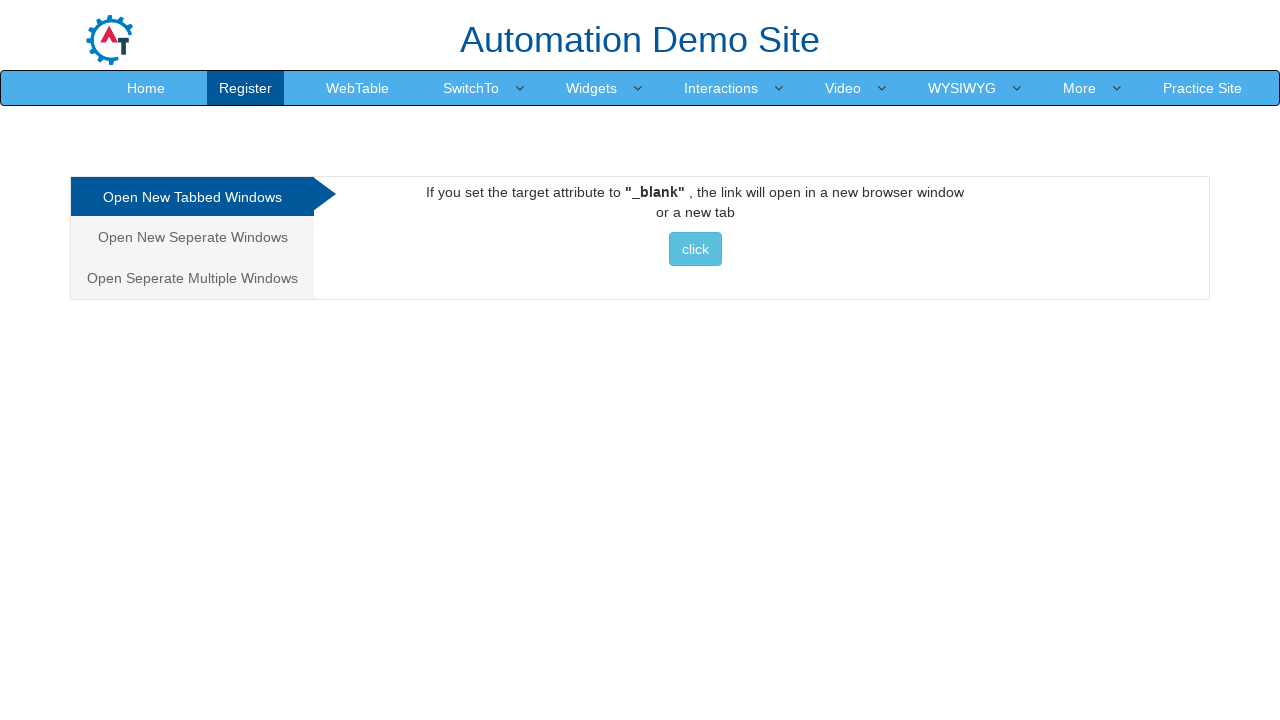

Clicked on 'Open New Seperate Windows' tab at (192, 278) on xpath=/html/body/div[1]/div/div/div/div[1]/ul/li[3]/a
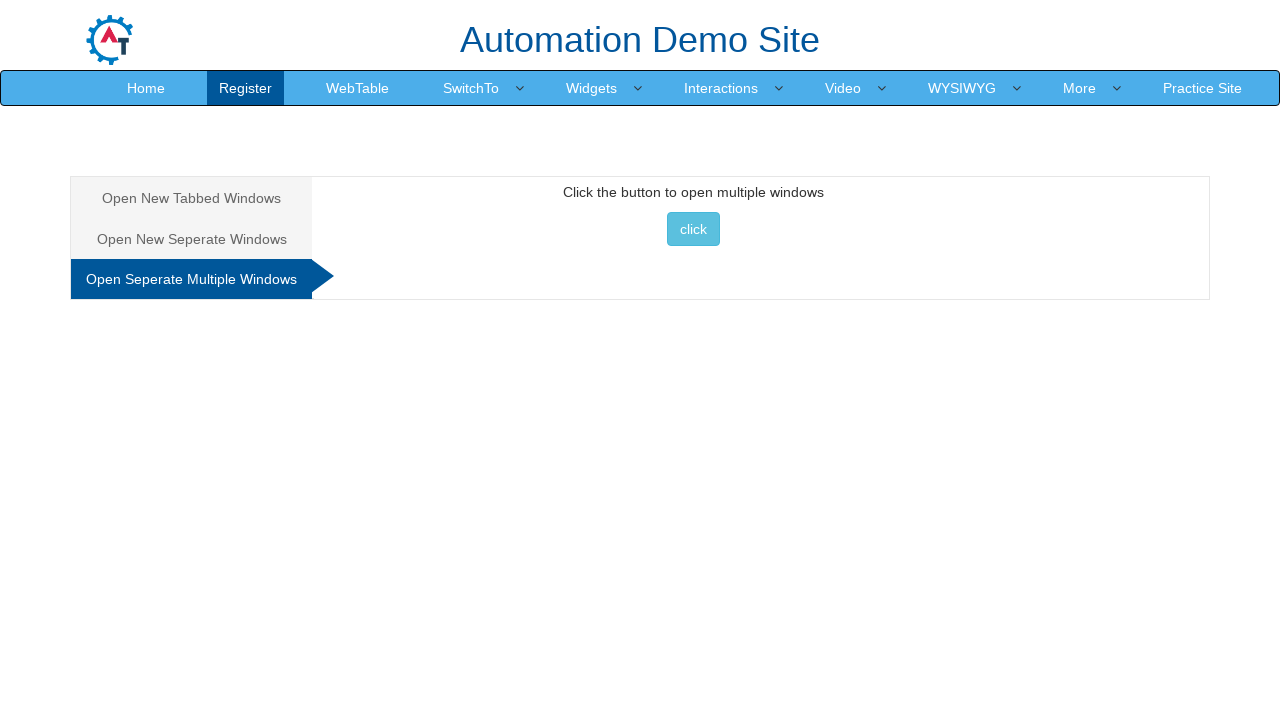

Stored main page context
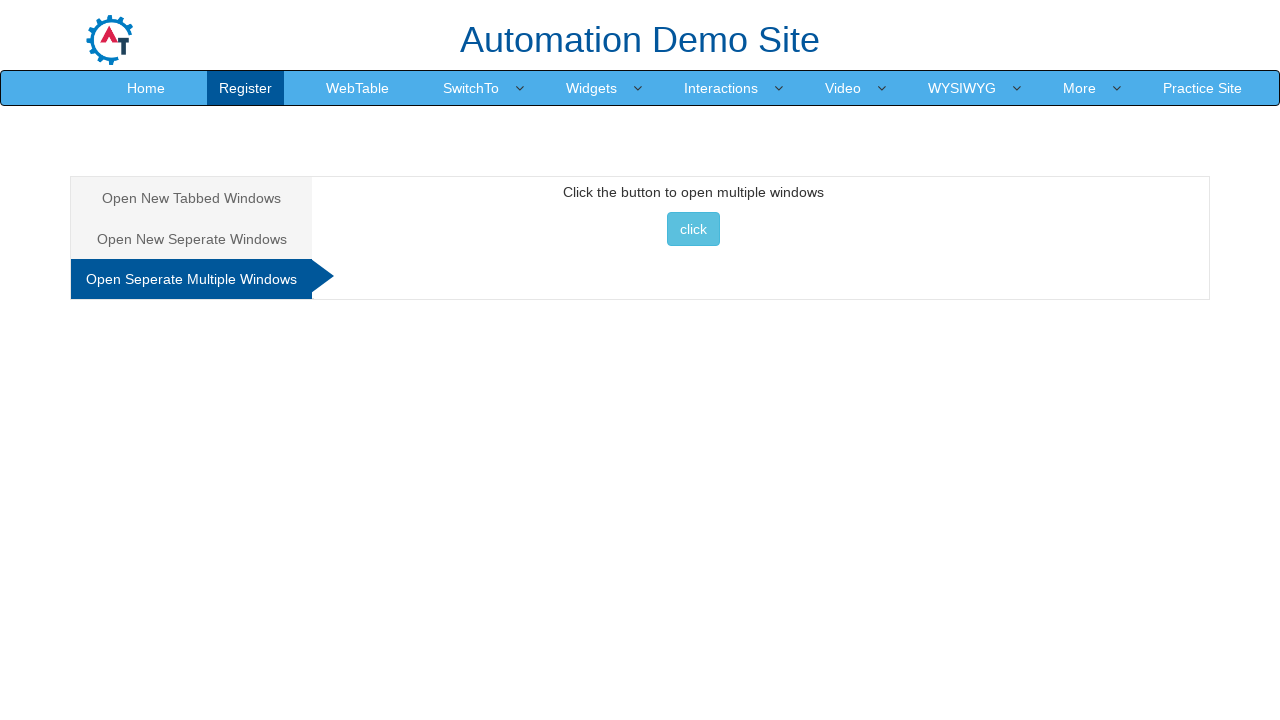

Clicked button to open multiple windows at (693, 229) on xpath=//*[@id='Multiple']/button
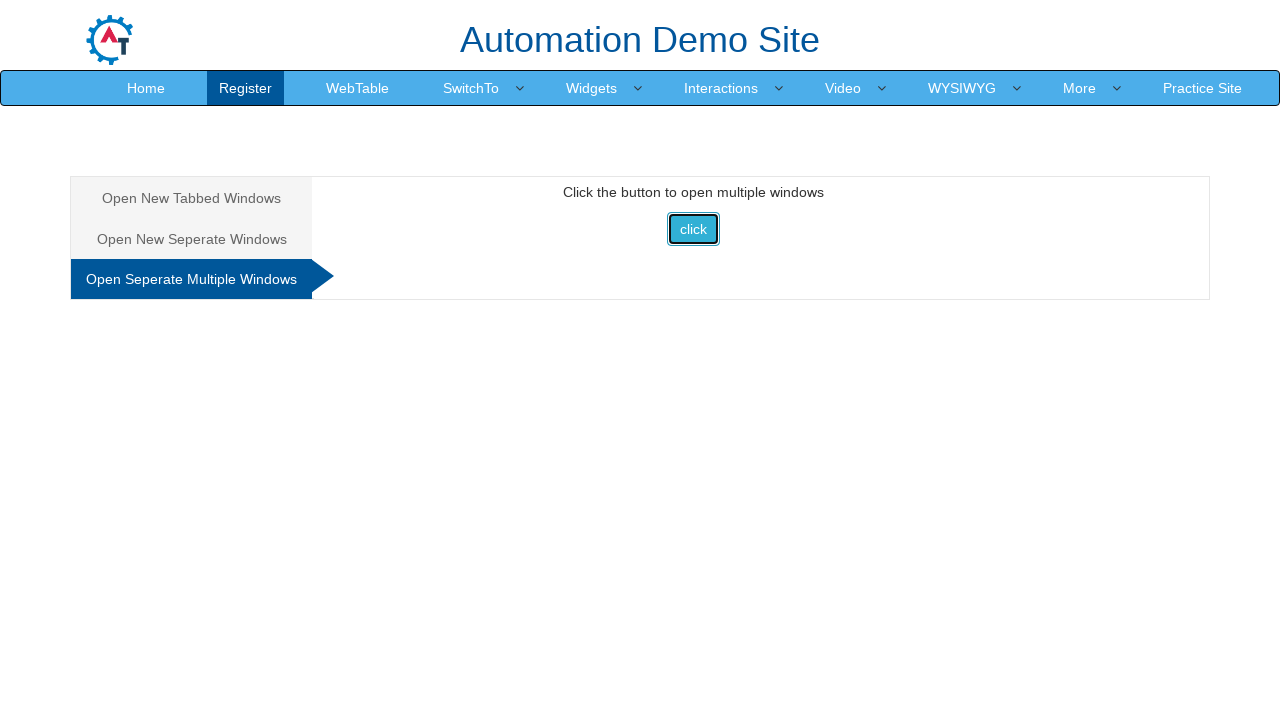

Waited 2 seconds for new windows to open
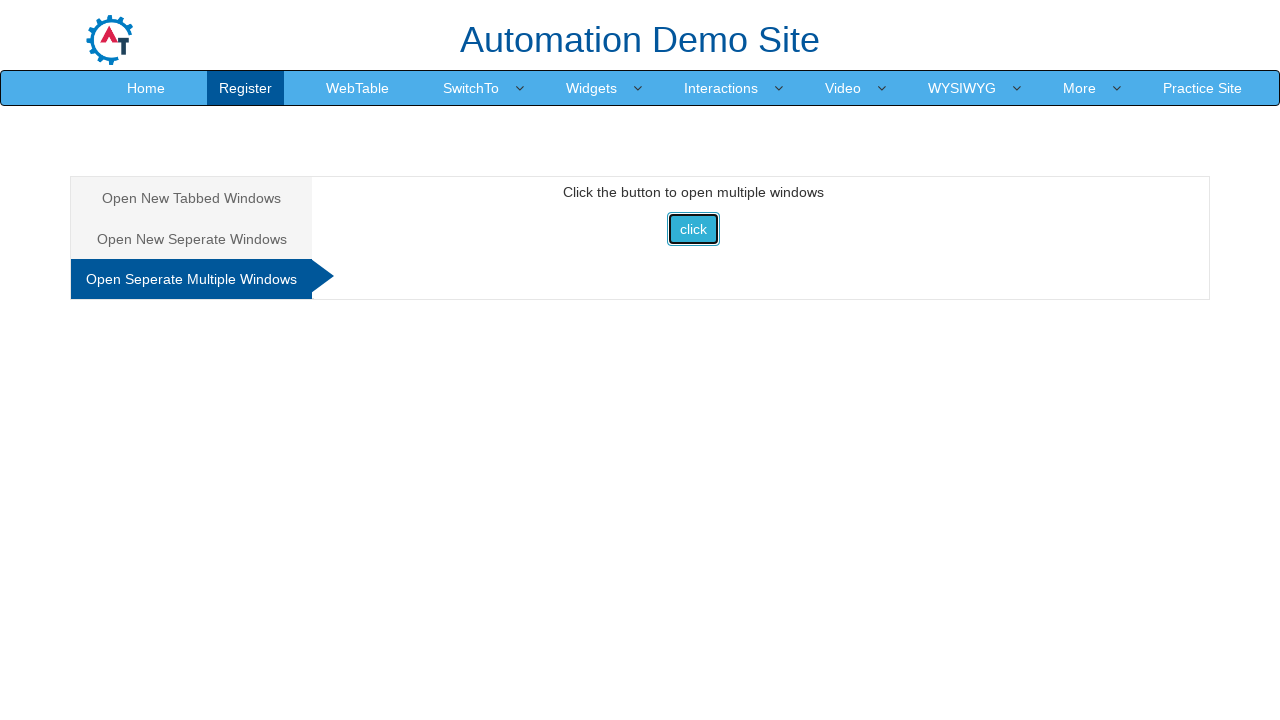

Retrieved all pages from context
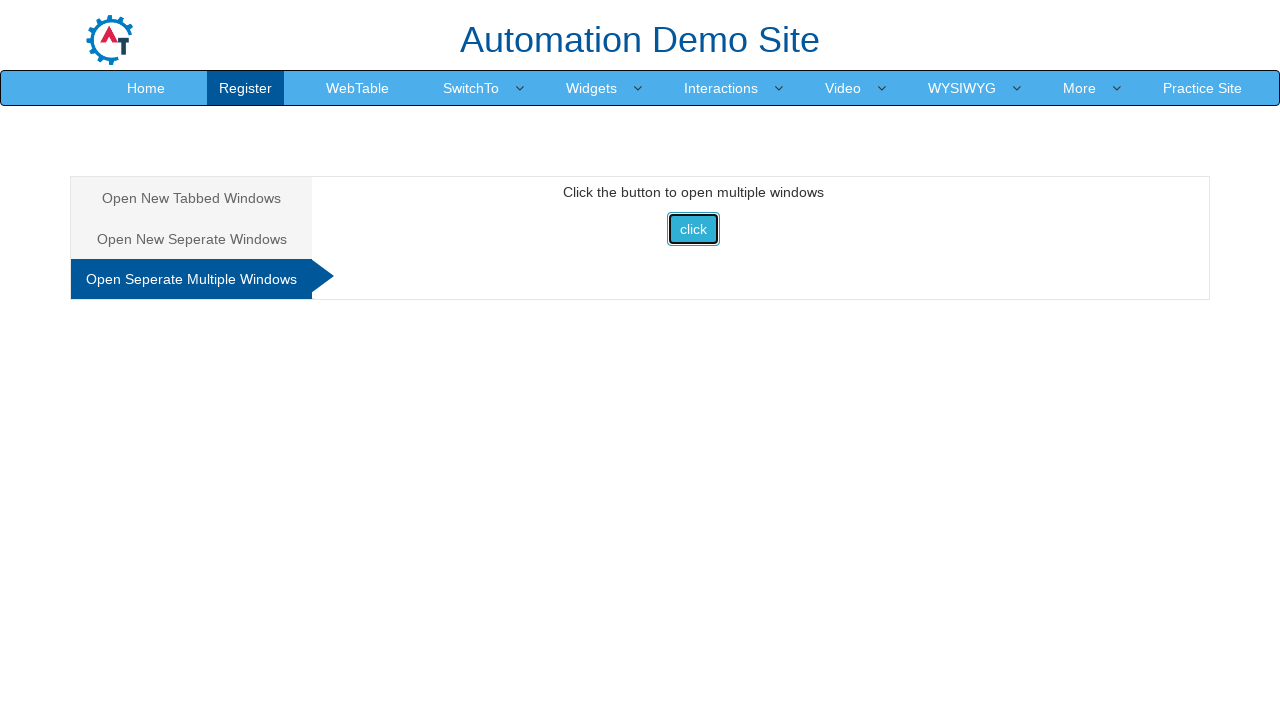

Brought new window to front
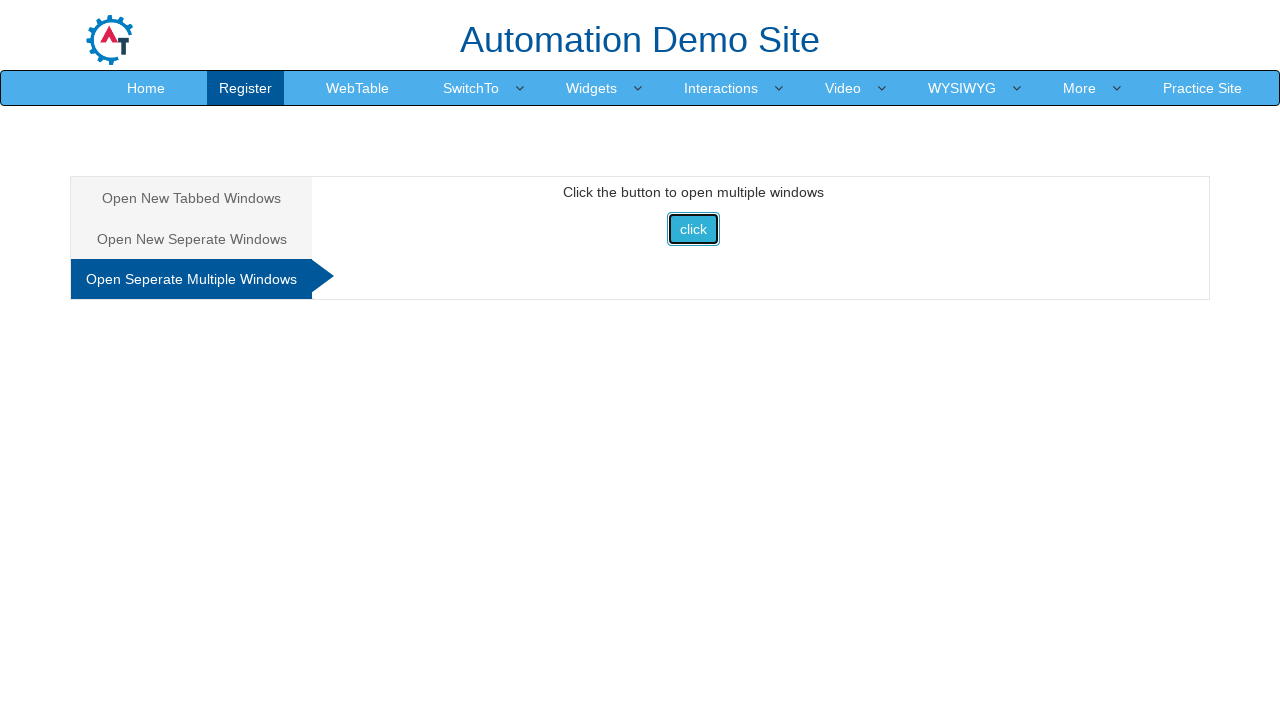

Clicked Downloads link in Selenium window at (552, 32) on text=Downloads
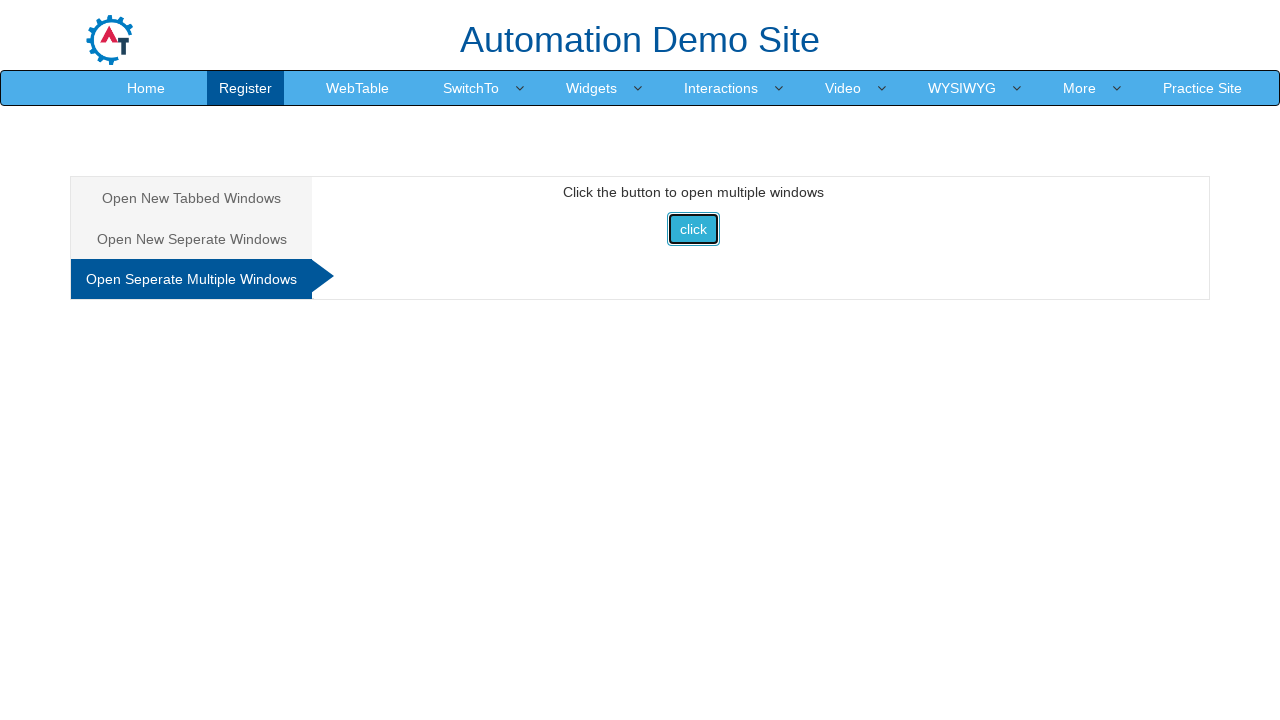

Closed Selenium window
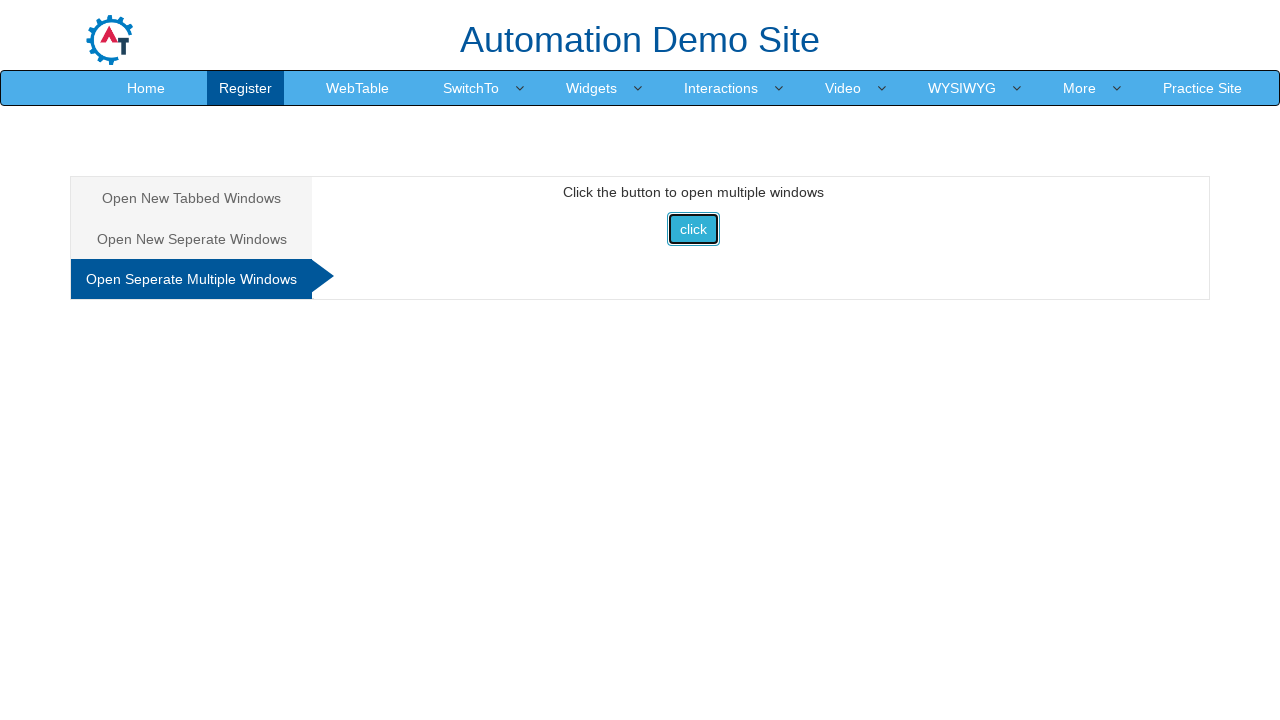

Brought new window to front
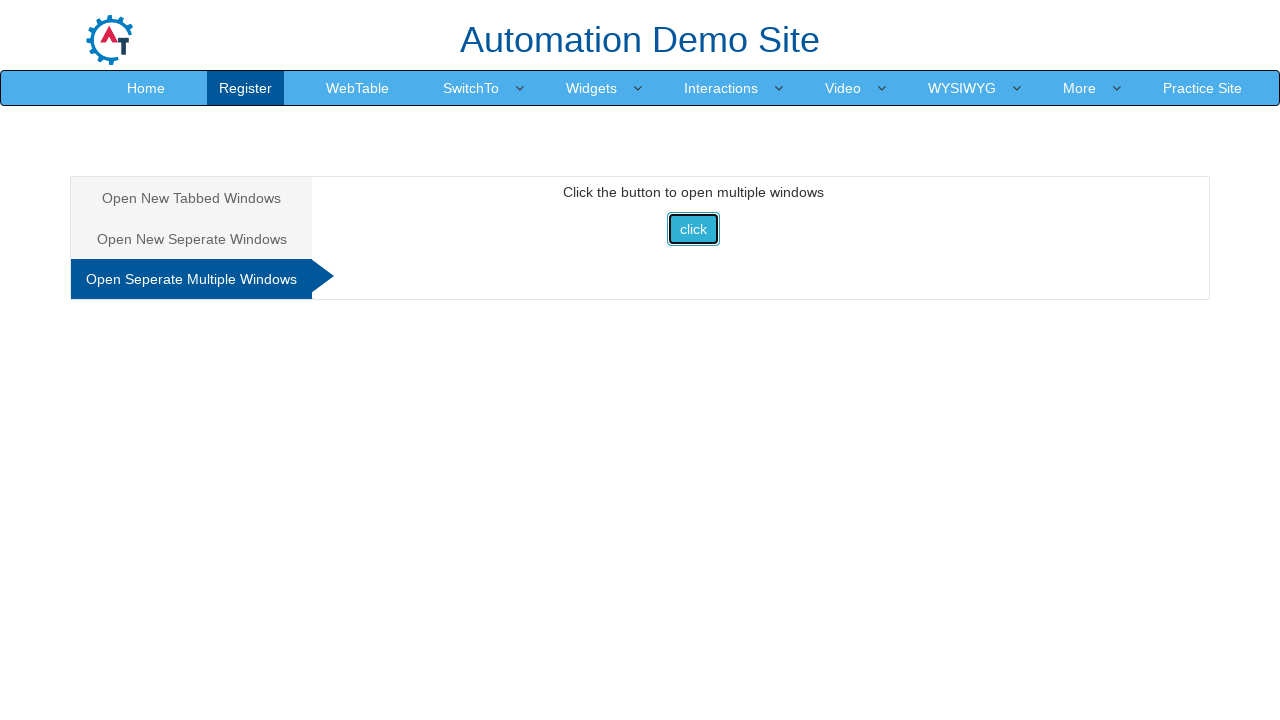

Clicked image element in new window at (809, 374) on #enterimg
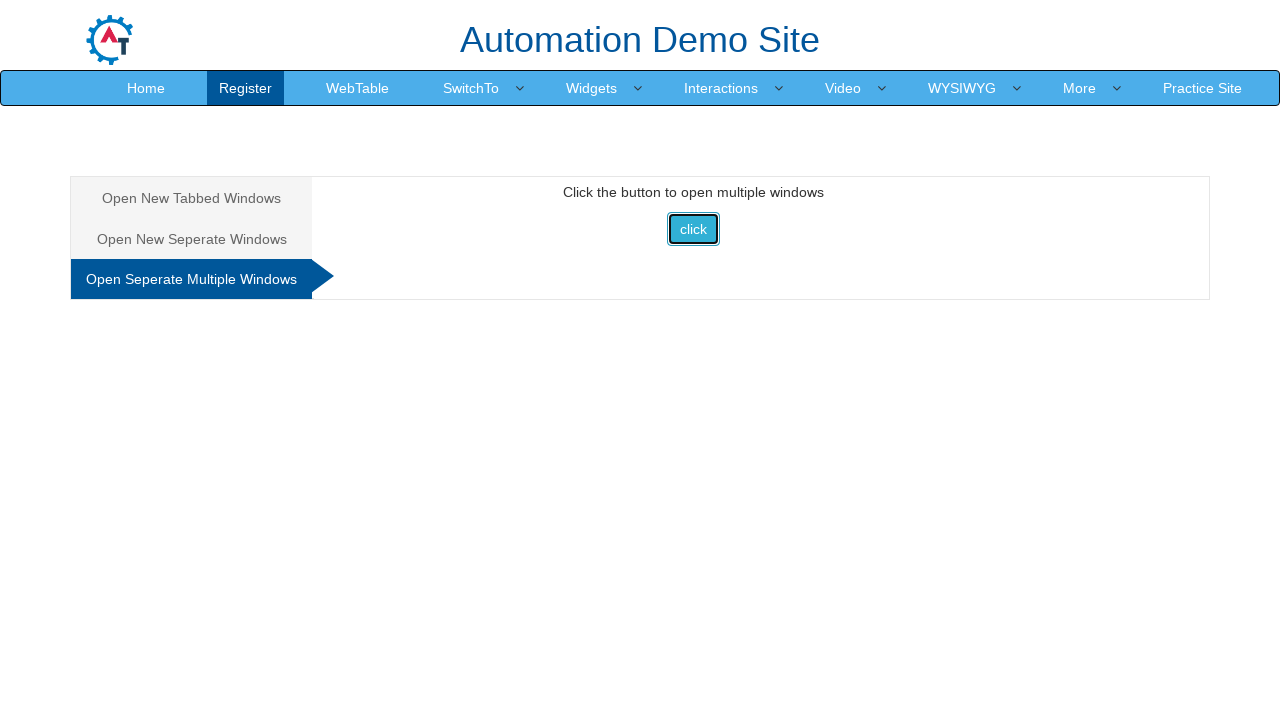

Closed new window
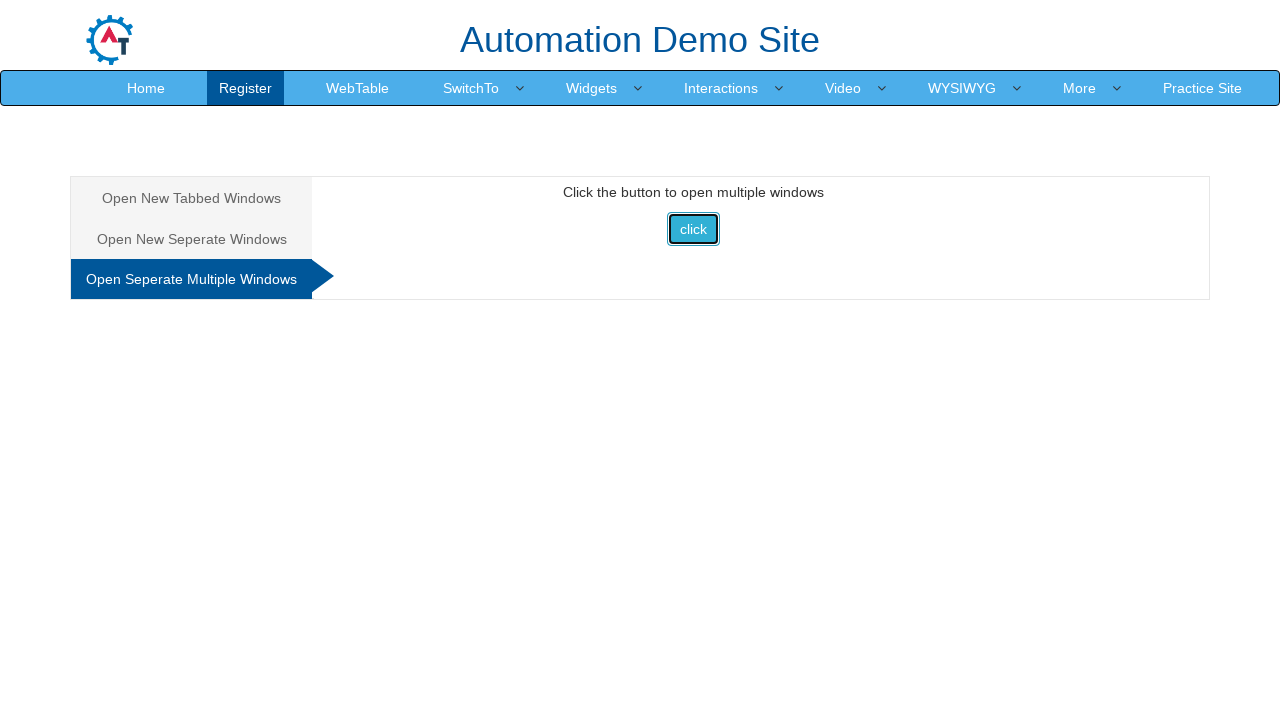

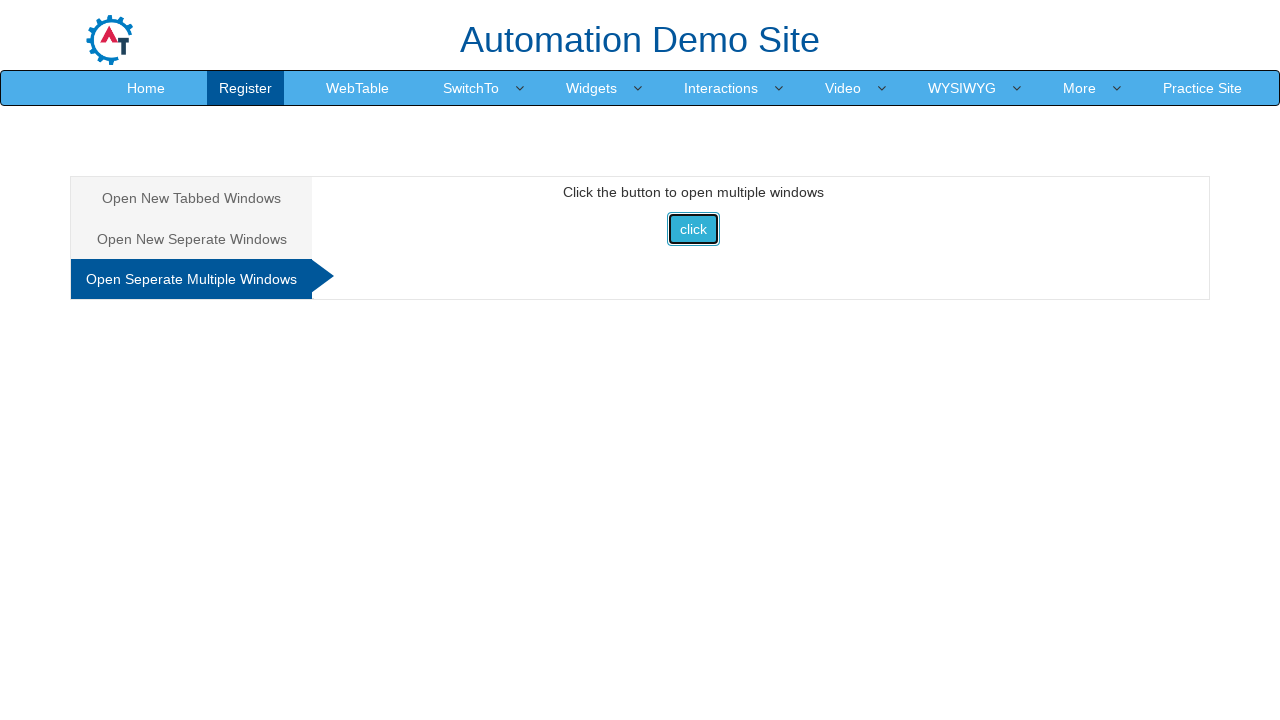